Tests dropdown selection by selecting "Selenium" option using its value attribute

Starting URL: https://play1.automationcamp.ir/forms.html

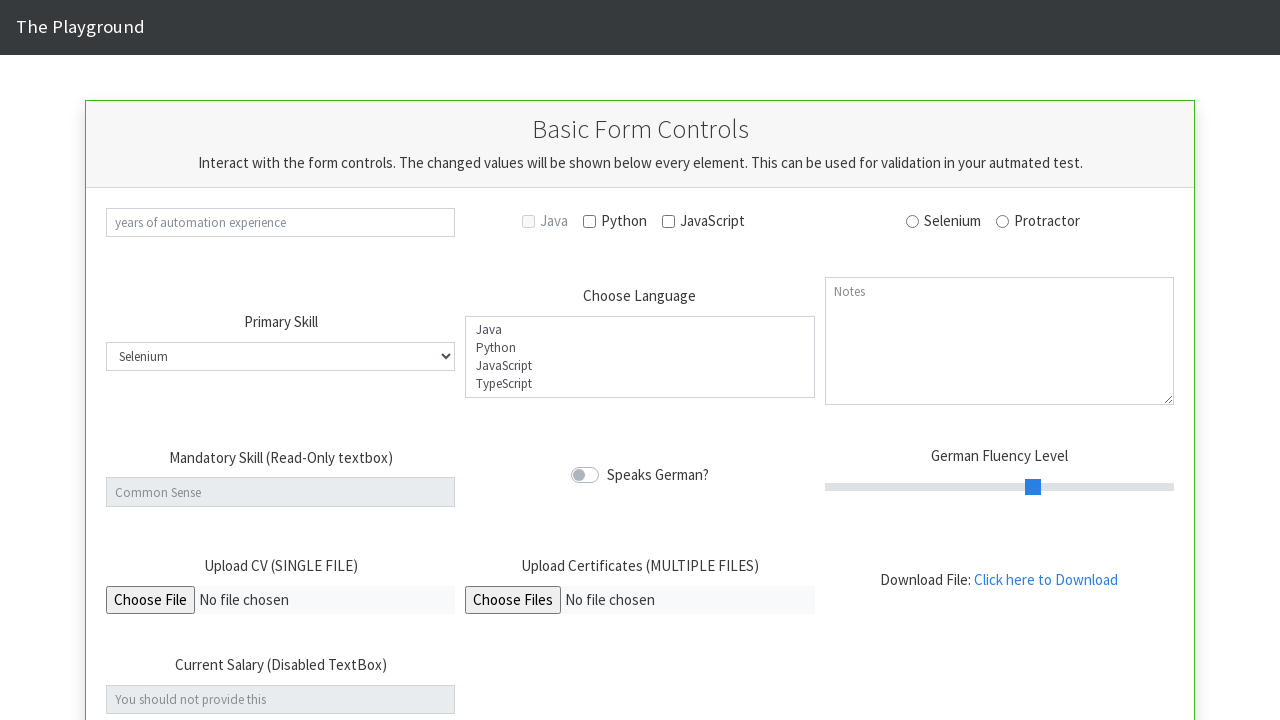

Navigated to forms page
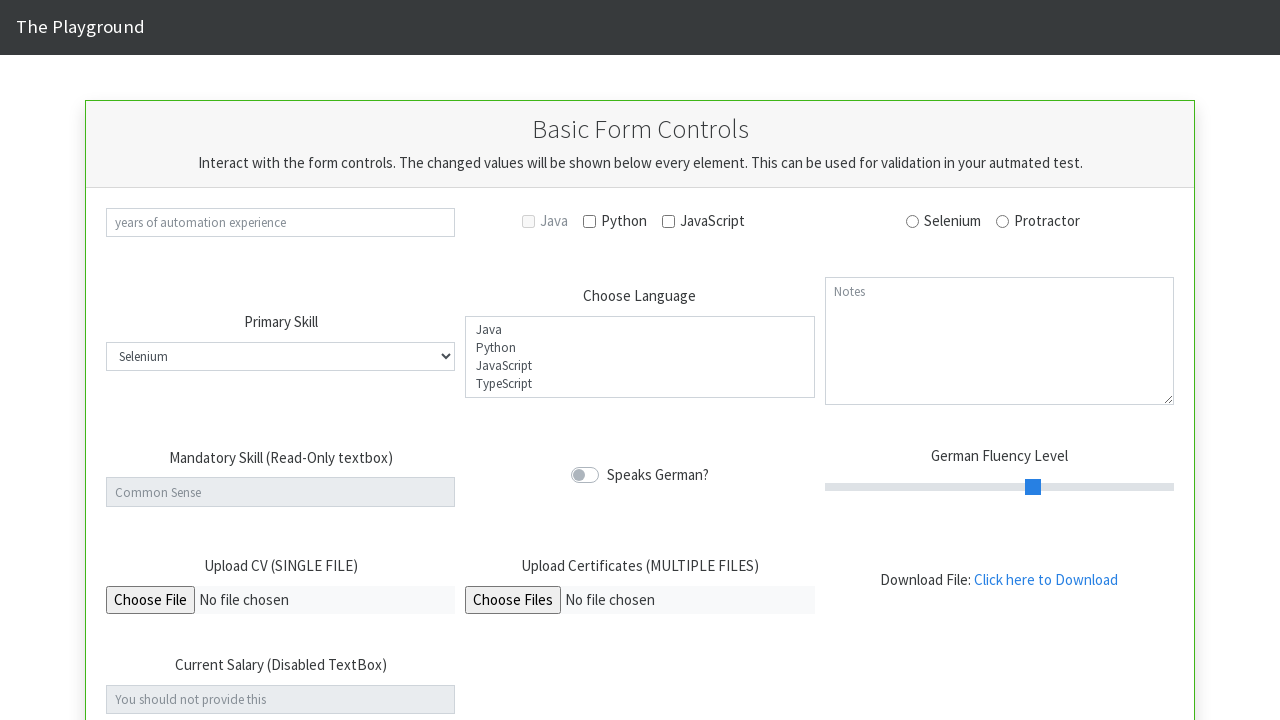

Selected 'Selenium' option from dropdown using value attribute 'sel' on #select_tool
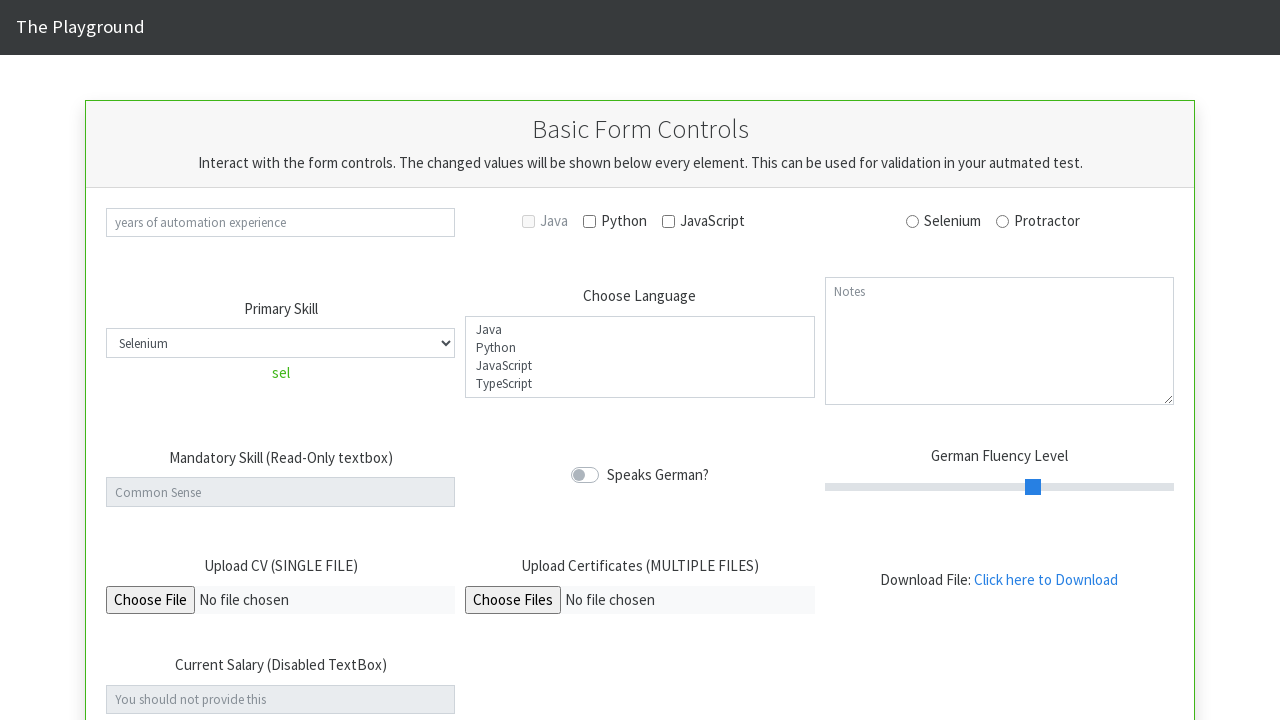

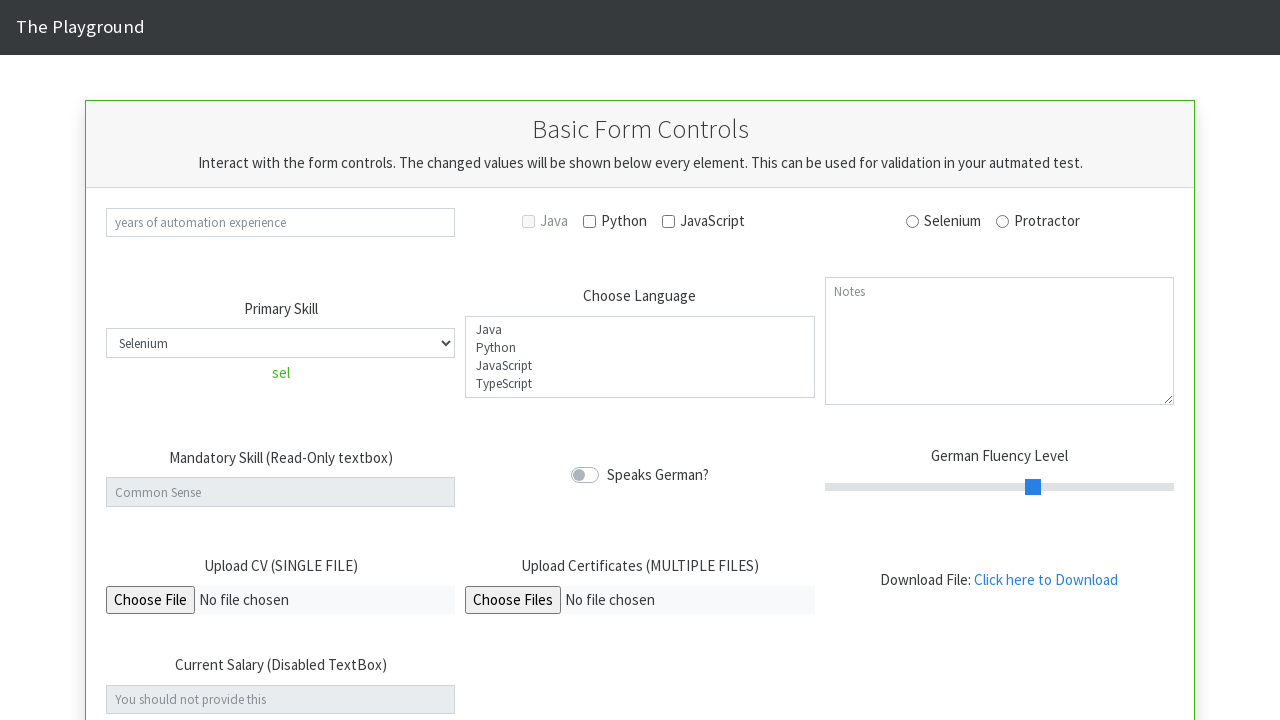